Clicks on the Standard Suite room title link and verifies navigation to its detail page

Starting URL: https://ancabota09.wixsite.com/intern/rooms

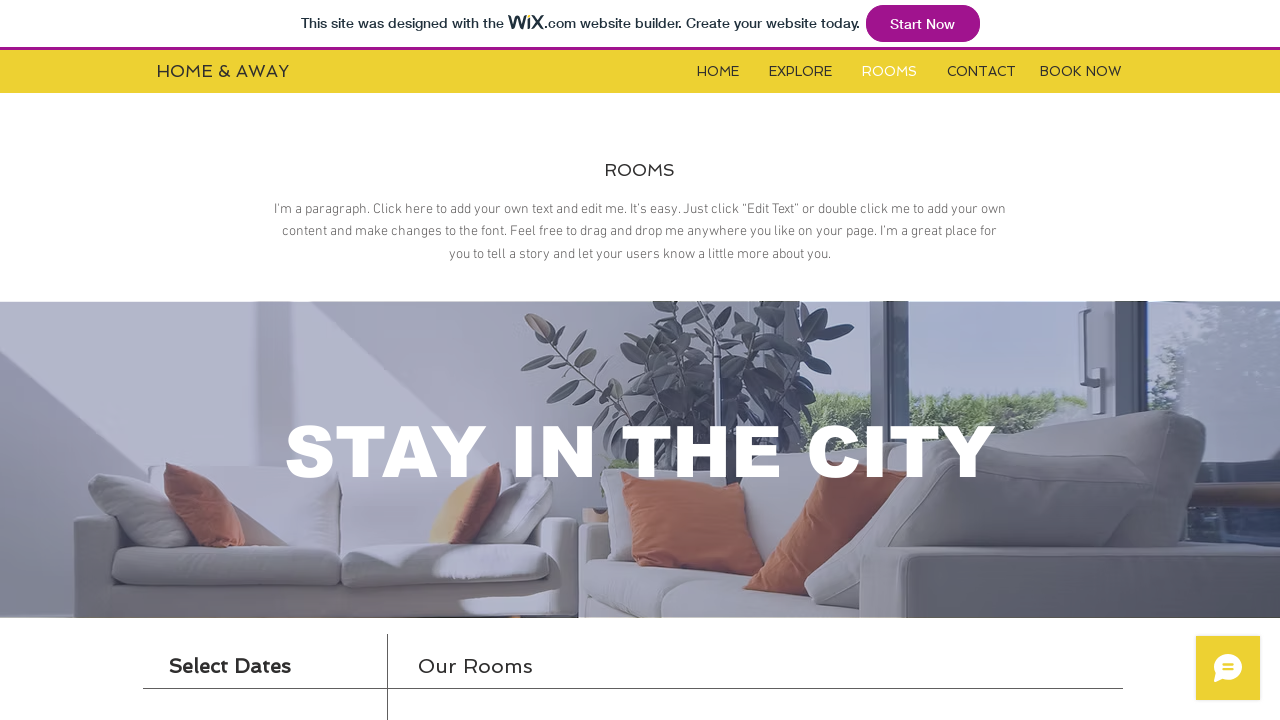

Waited for iframe to load and become visible
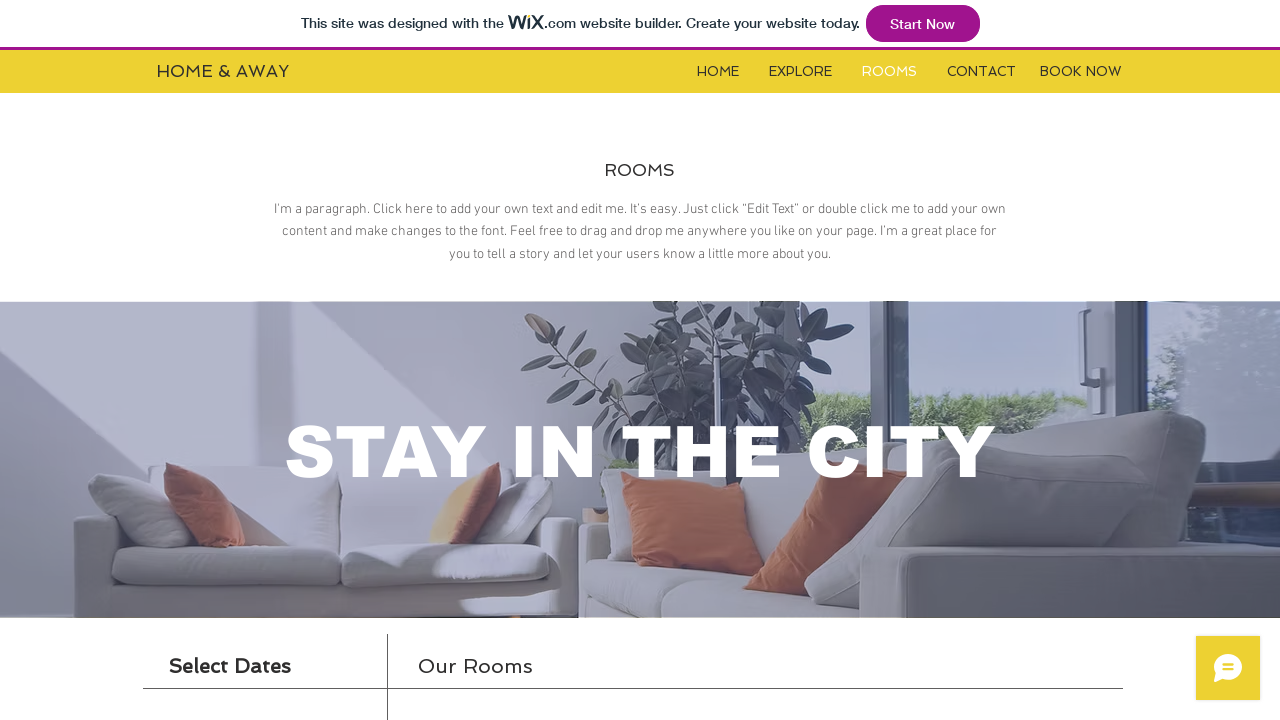

Switched to iframe context
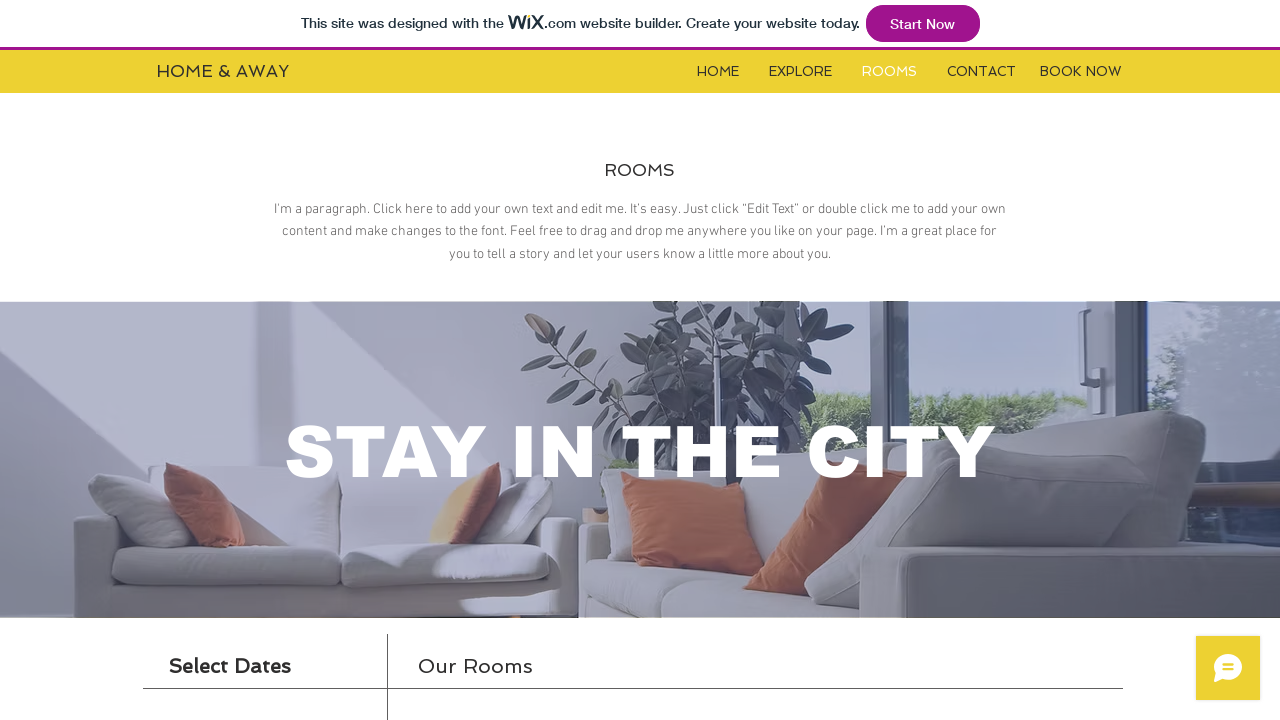

Standard Suite room title link became visible
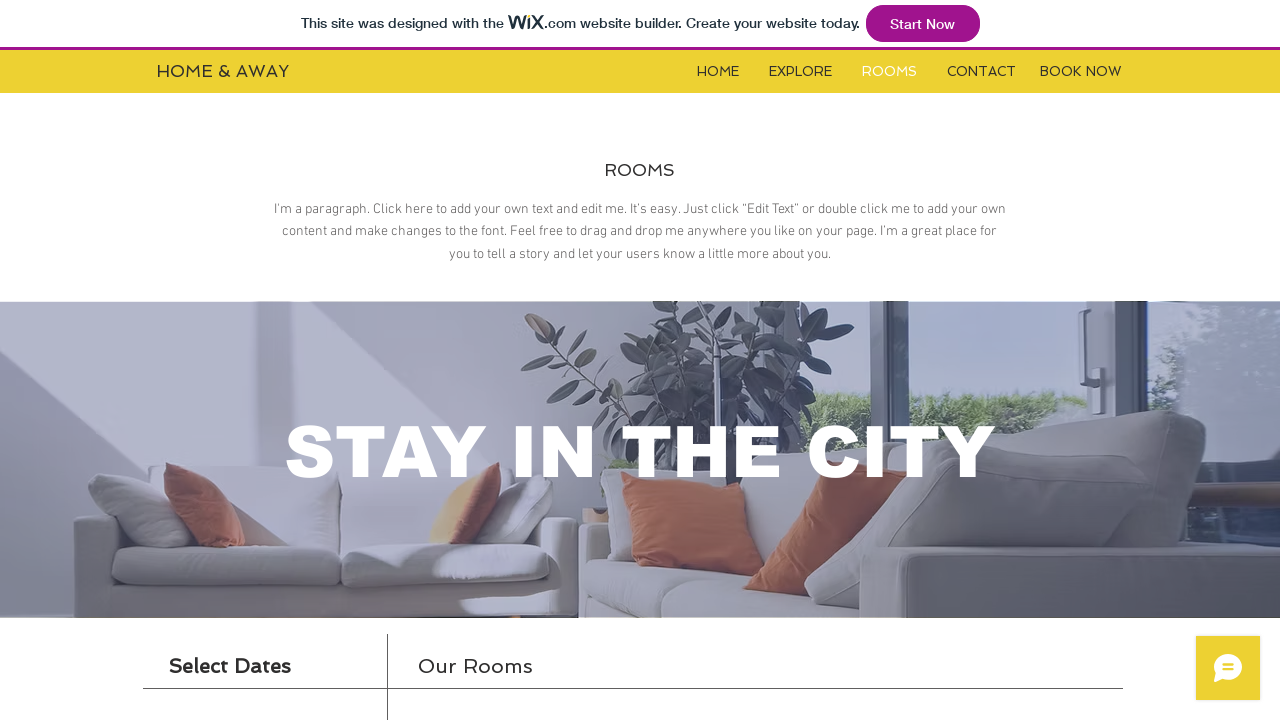

Clicked on Standard Suite room title link at (815, 360) on xpath=//*[@id='i6klgqap_0']/iframe >> internal:control=enter-frame >> xpath=//*[
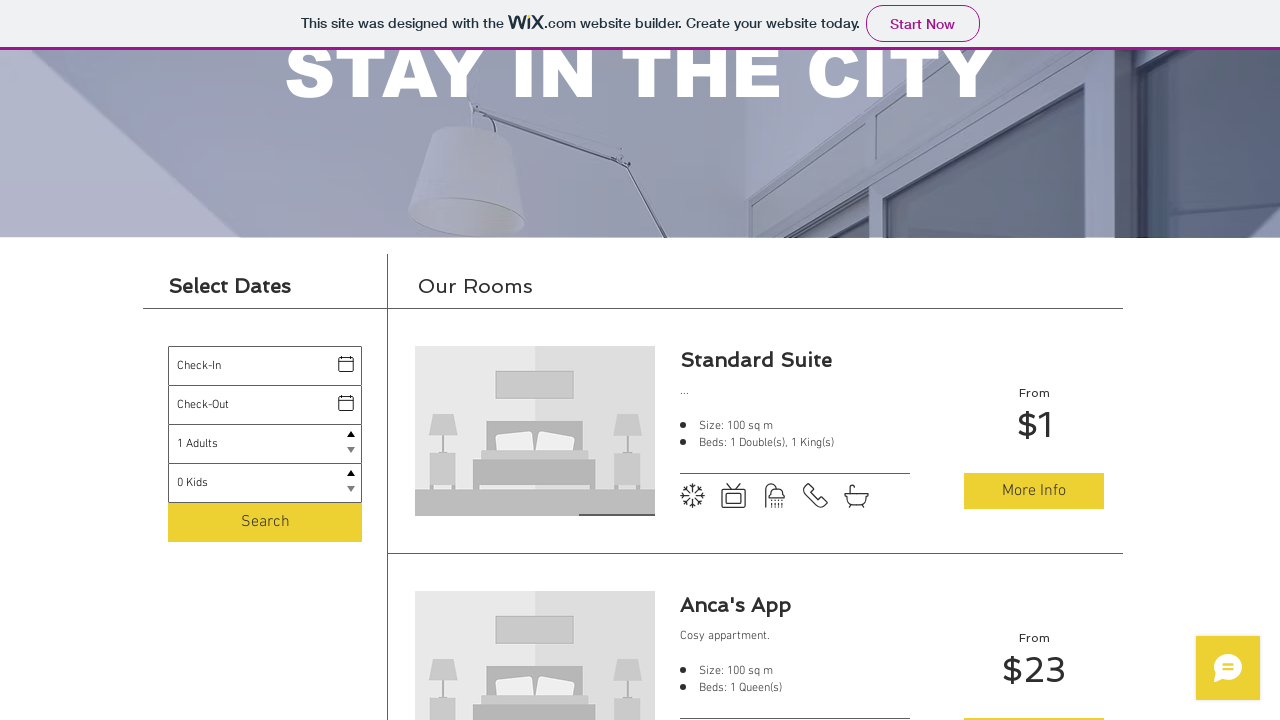

Successfully navigated to Standard Suite detail page
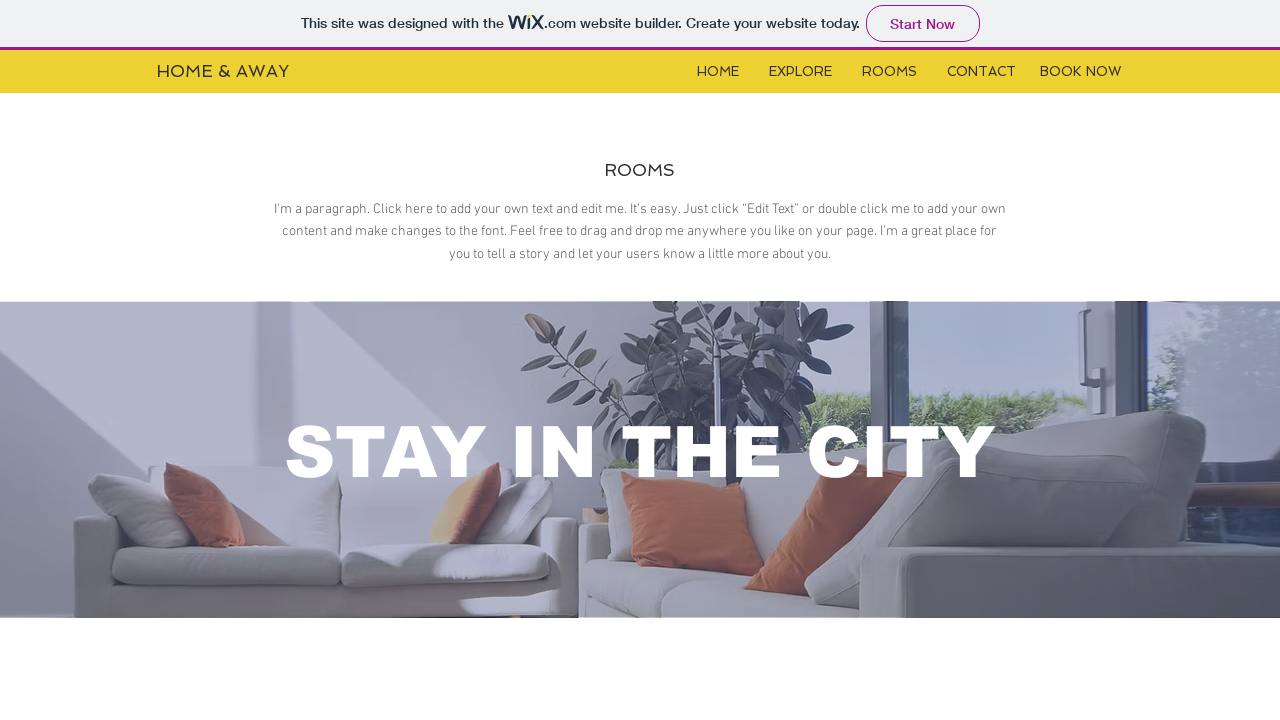

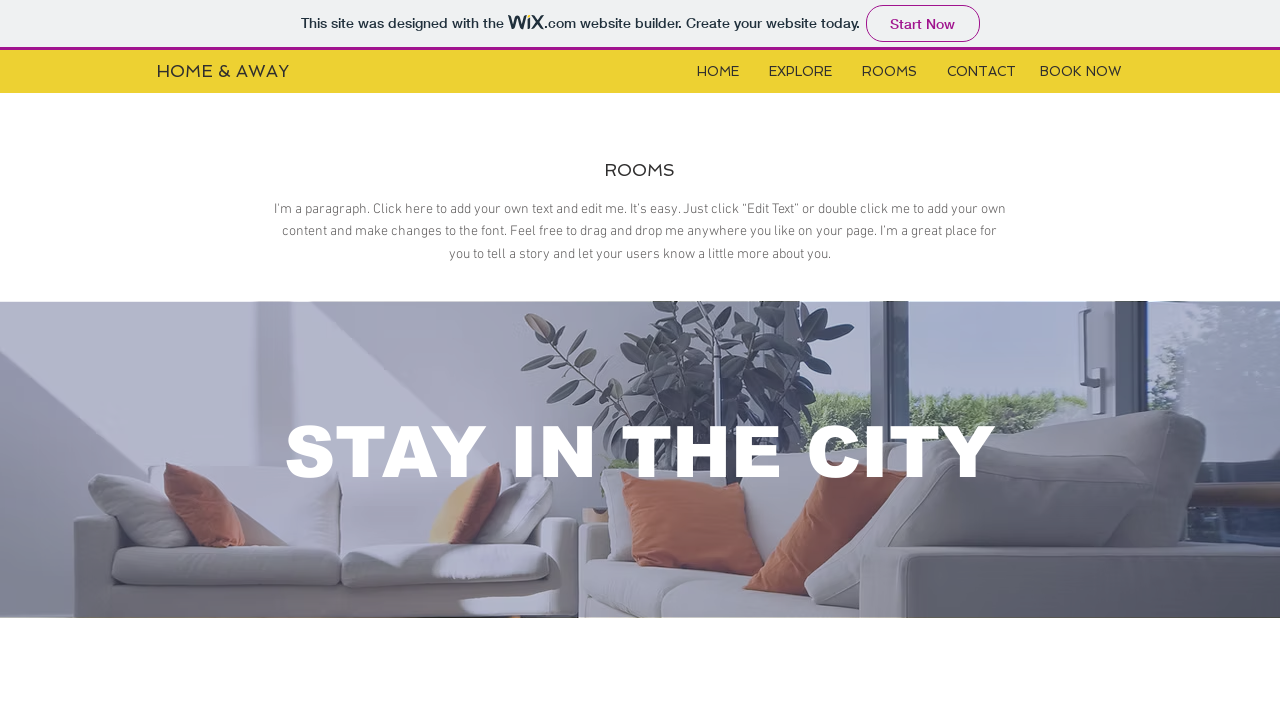